Tests working with multiple browser windows using an alternative approach - stores the first window handle, clicks to open new window, then iterates through handles to find the new window and switches between them to verify titles.

Starting URL: https://the-internet.herokuapp.com/windows

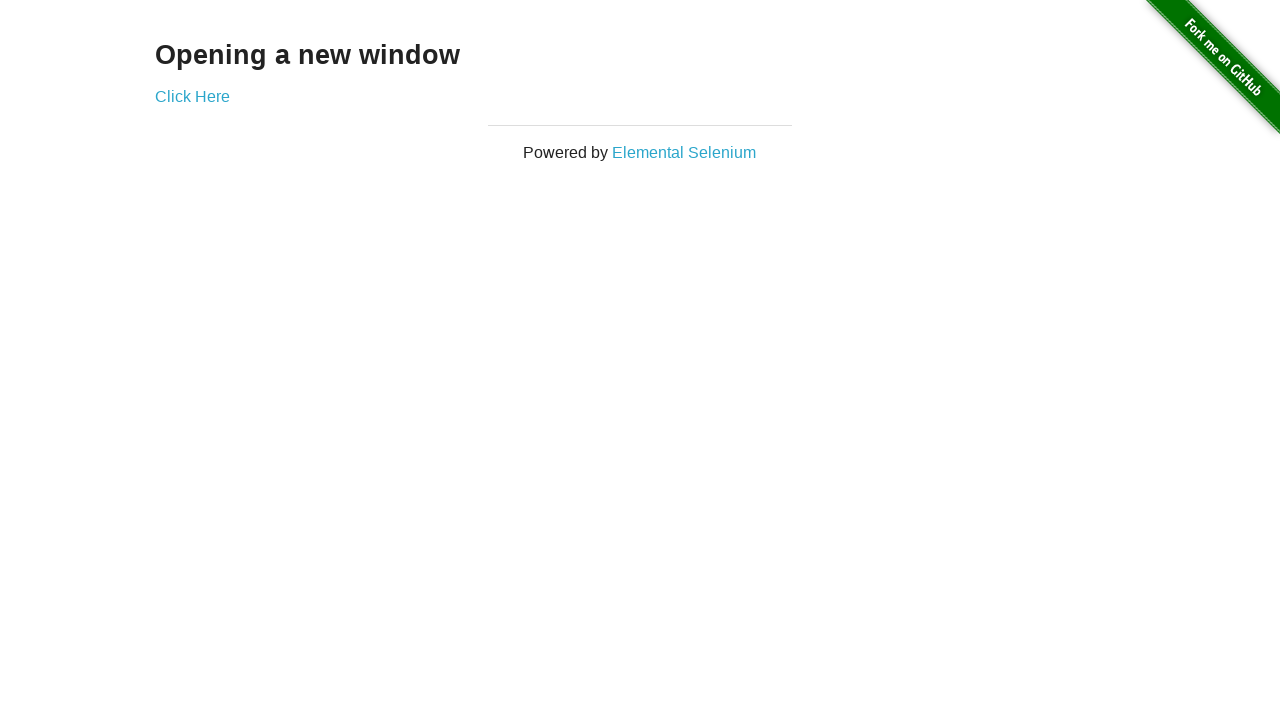

Stored reference to the first page
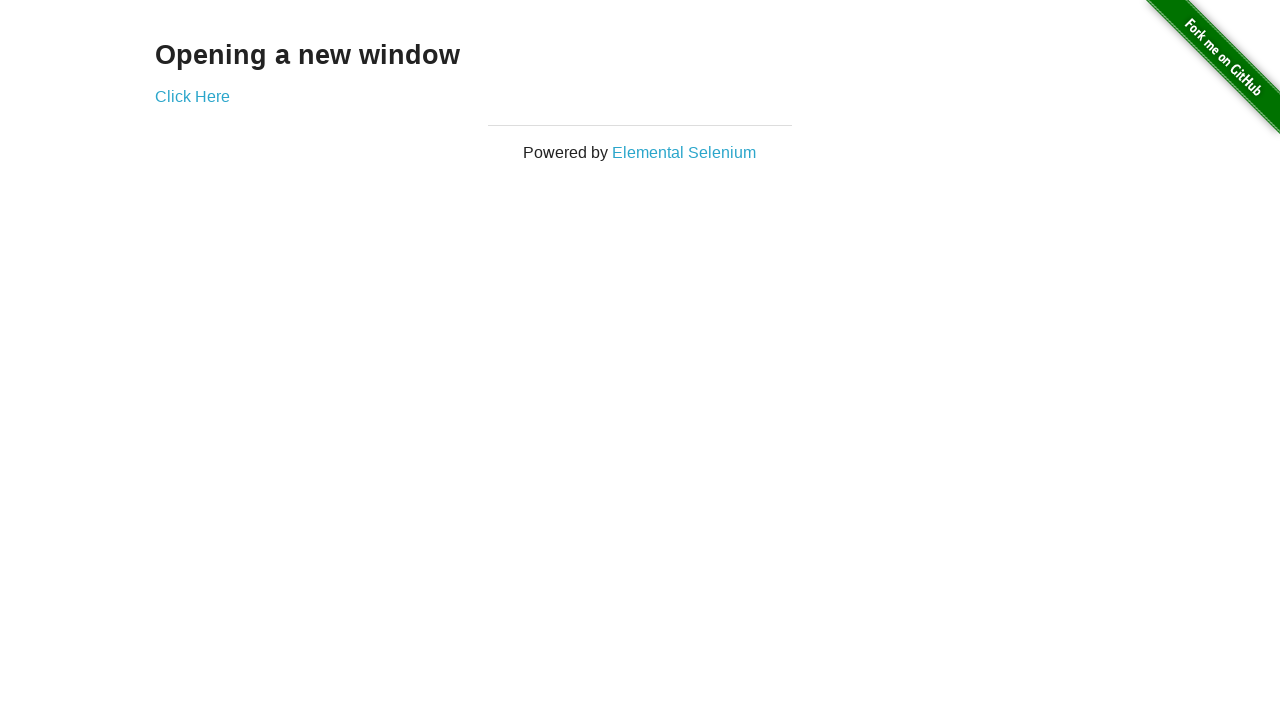

Clicked the link to open a new window at (192, 96) on .example a
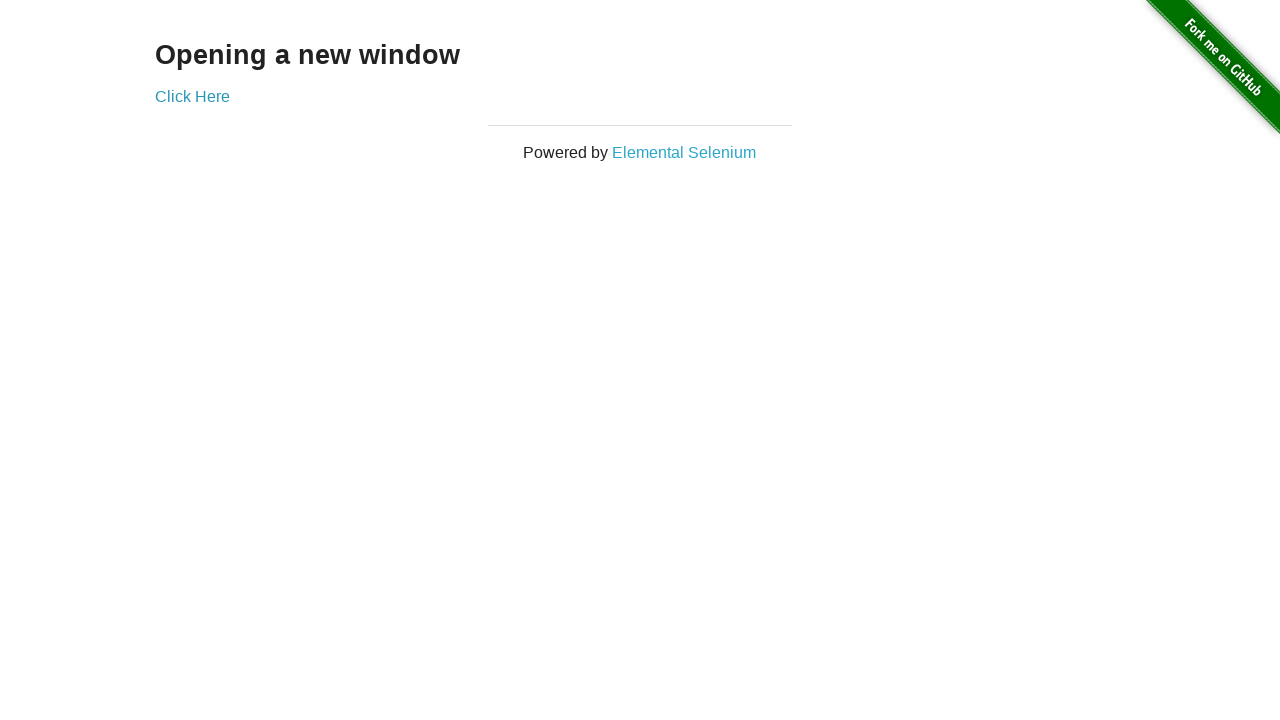

Captured the new window/page object
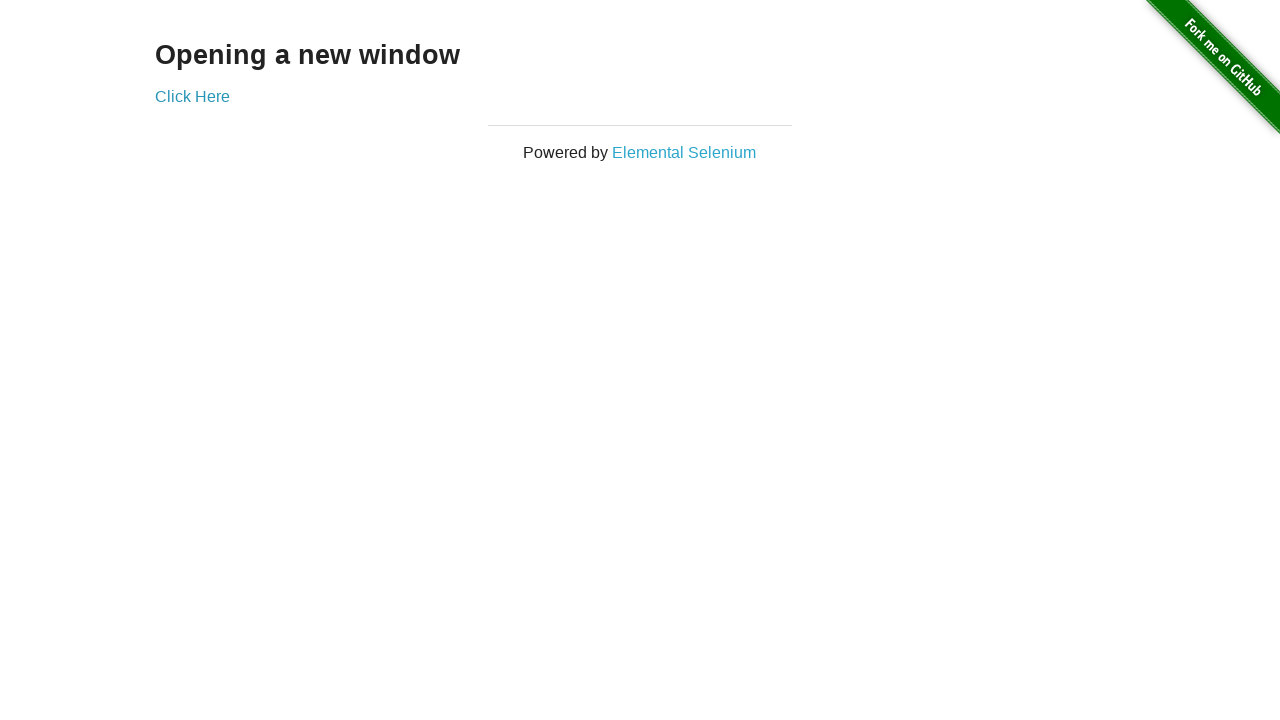

Waited for the new page to load
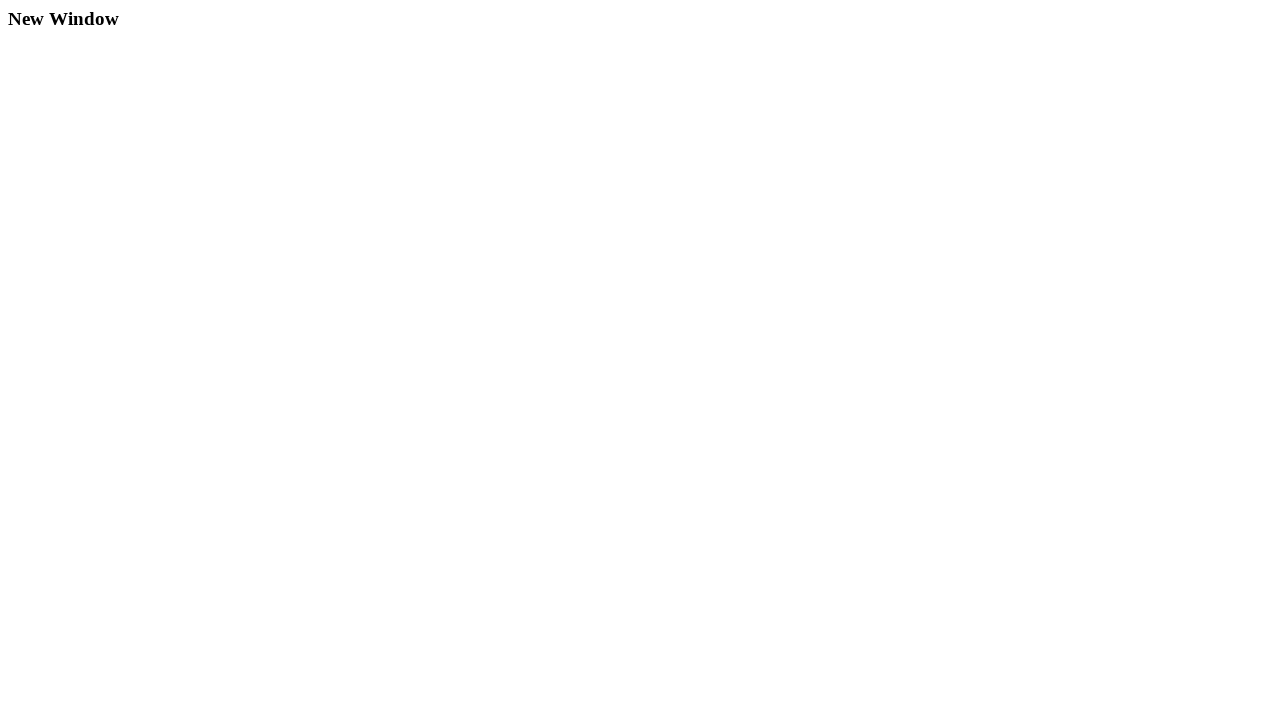

Verified first window title is 'The Internet'
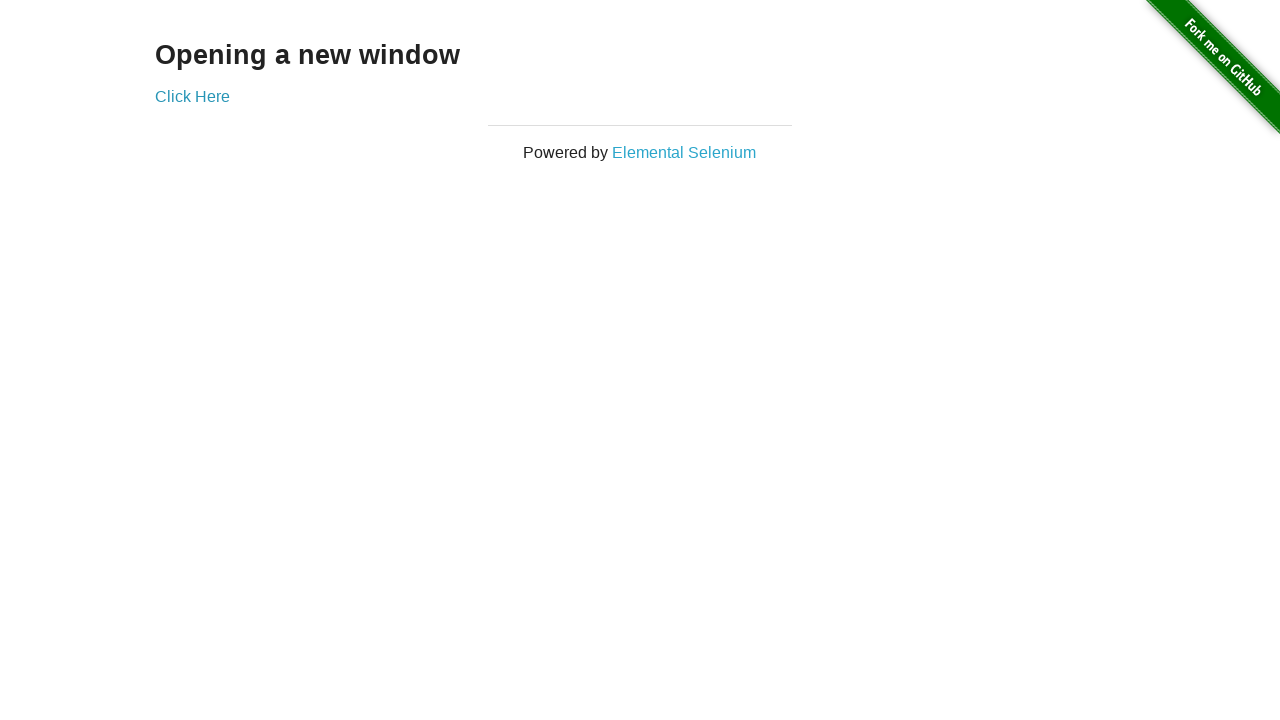

Verified second window title is 'New Window'
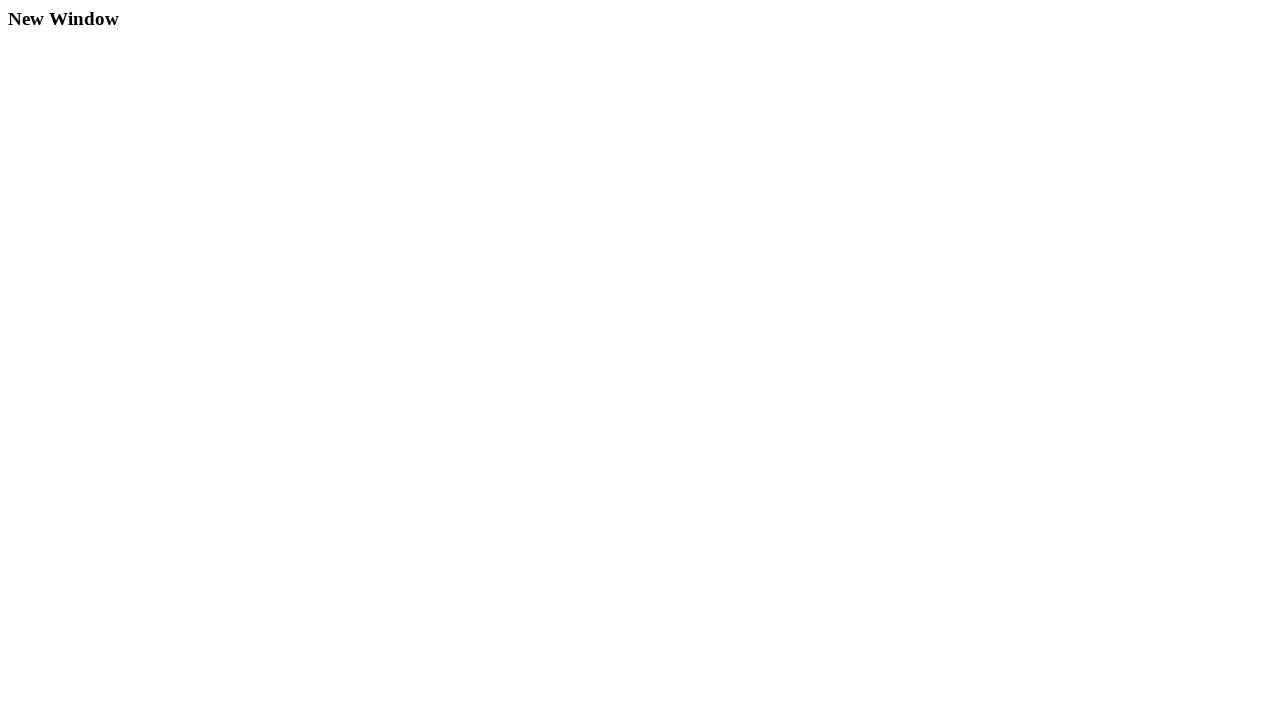

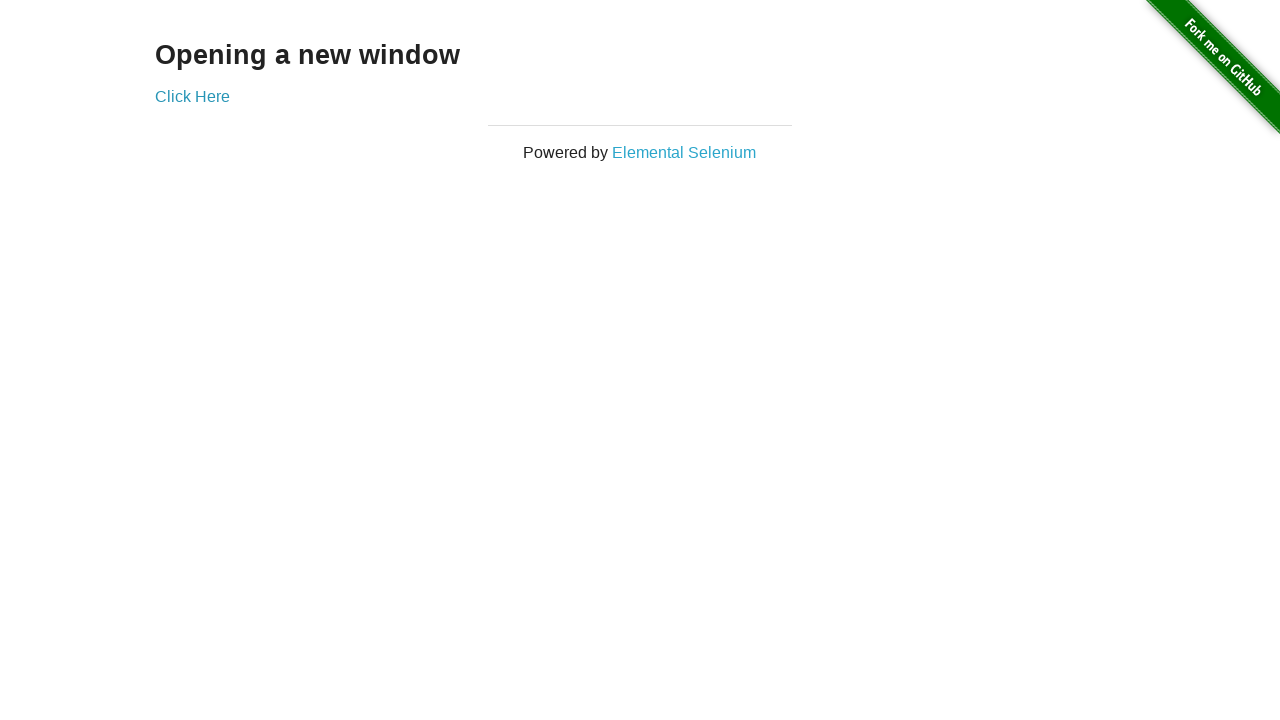